Tests marking all todo items as completed using the toggle all checkbox

Starting URL: https://demo.playwright.dev/todomvc

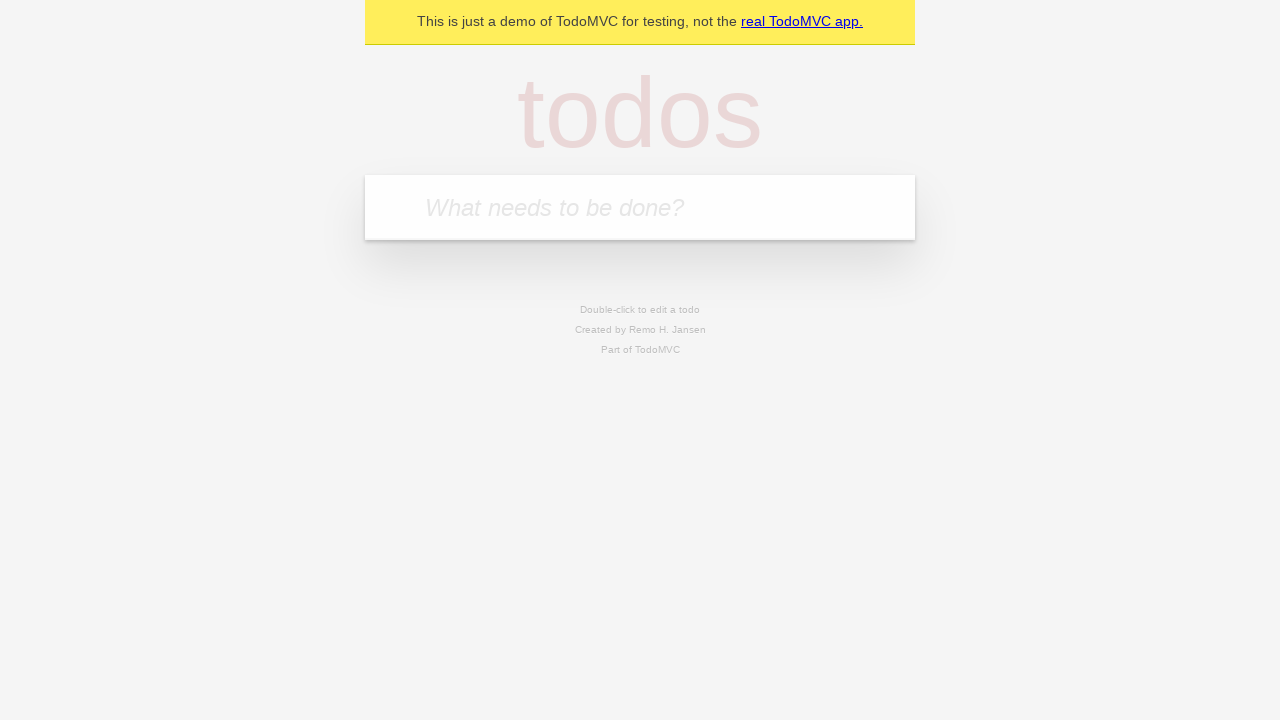

Filled todo input with 'buy some cheese' on internal:attr=[placeholder="What needs to be done?"i]
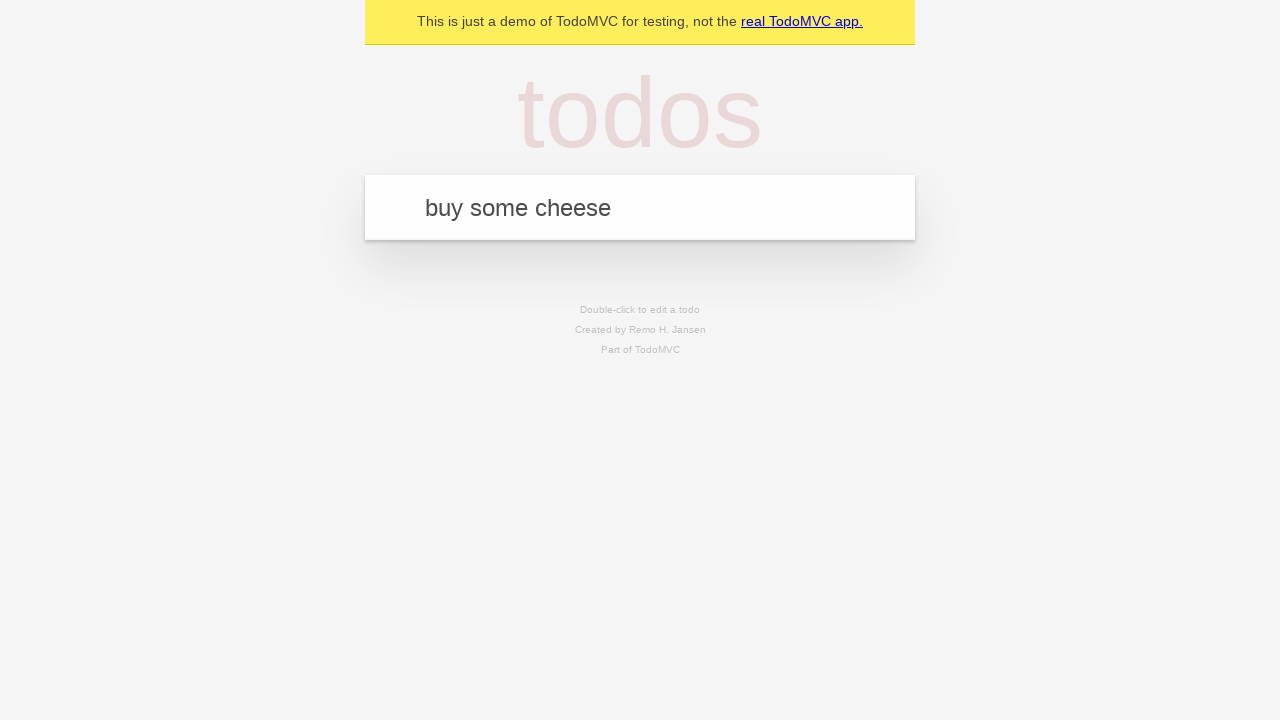

Pressed Enter to create first todo on internal:attr=[placeholder="What needs to be done?"i]
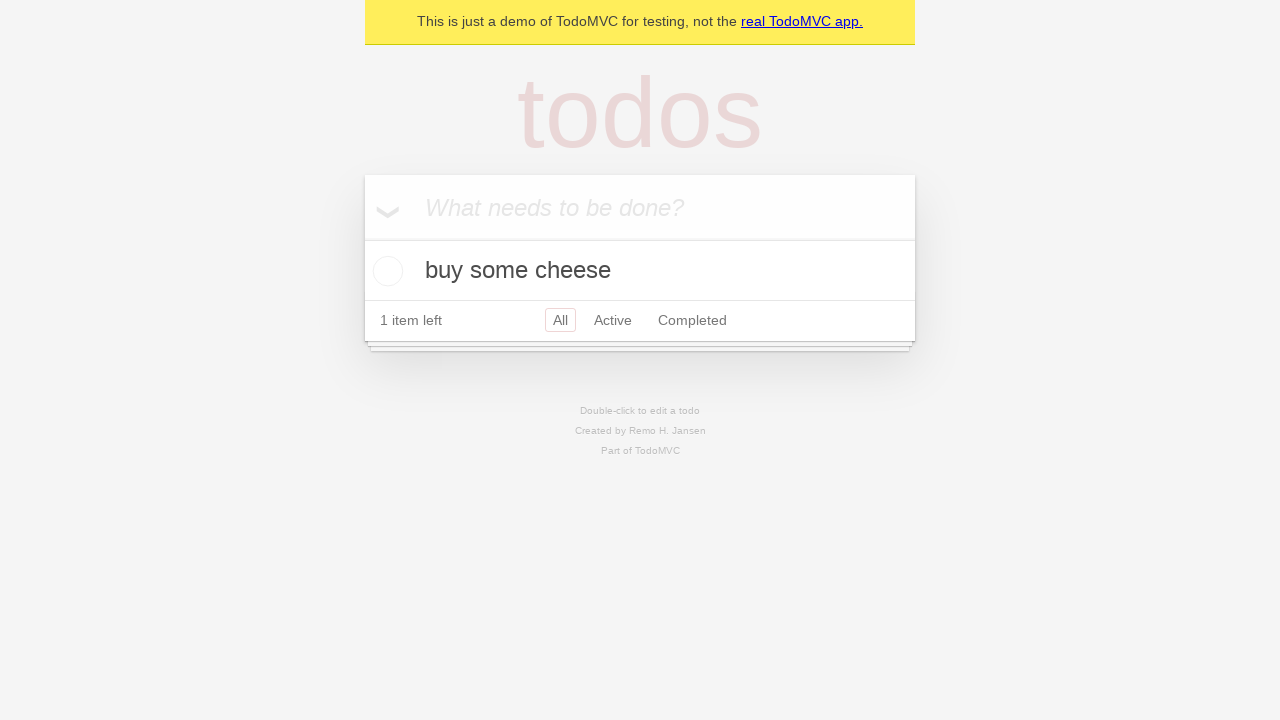

Filled todo input with 'feed the cat' on internal:attr=[placeholder="What needs to be done?"i]
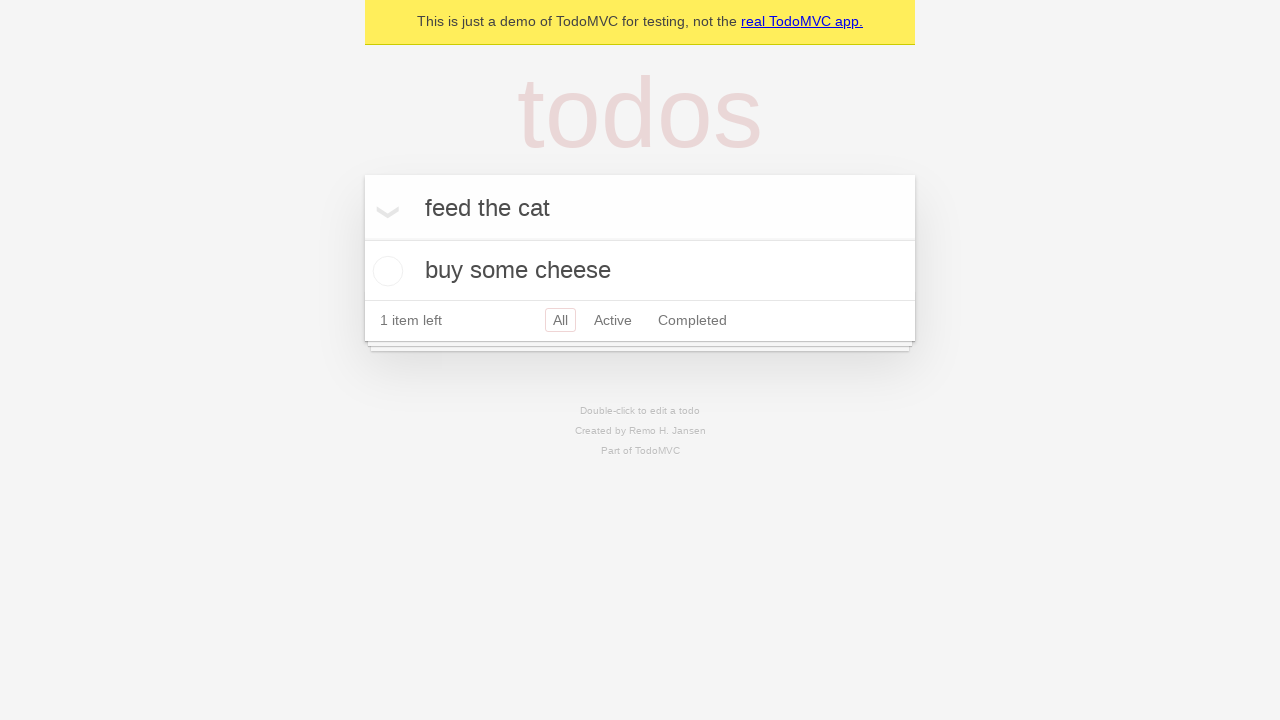

Pressed Enter to create second todo on internal:attr=[placeholder="What needs to be done?"i]
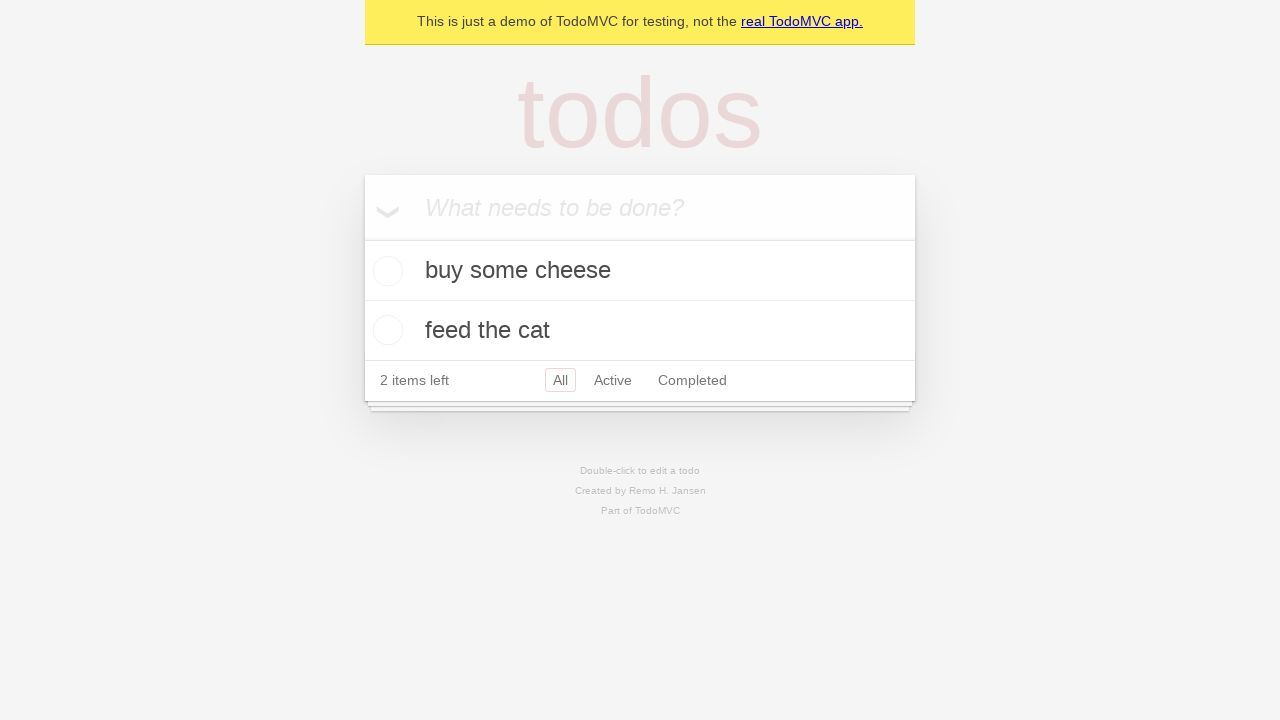

Filled todo input with 'book a doctors appointment' on internal:attr=[placeholder="What needs to be done?"i]
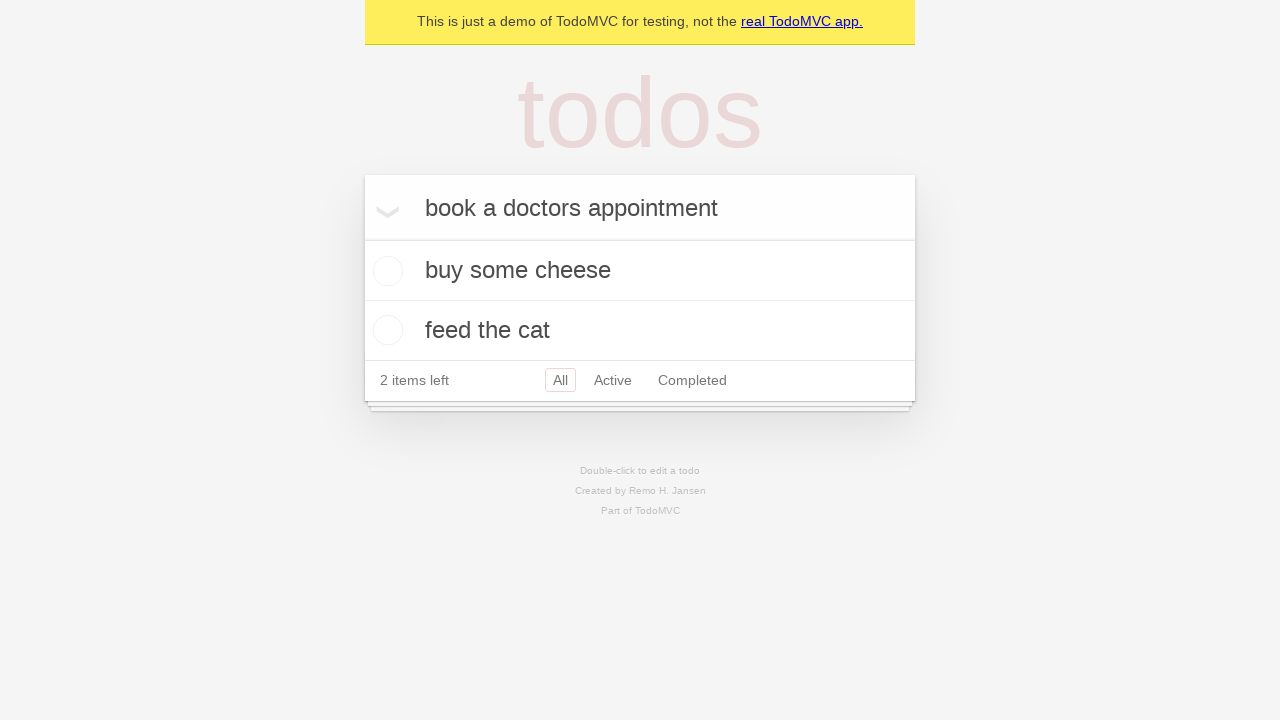

Pressed Enter to create third todo on internal:attr=[placeholder="What needs to be done?"i]
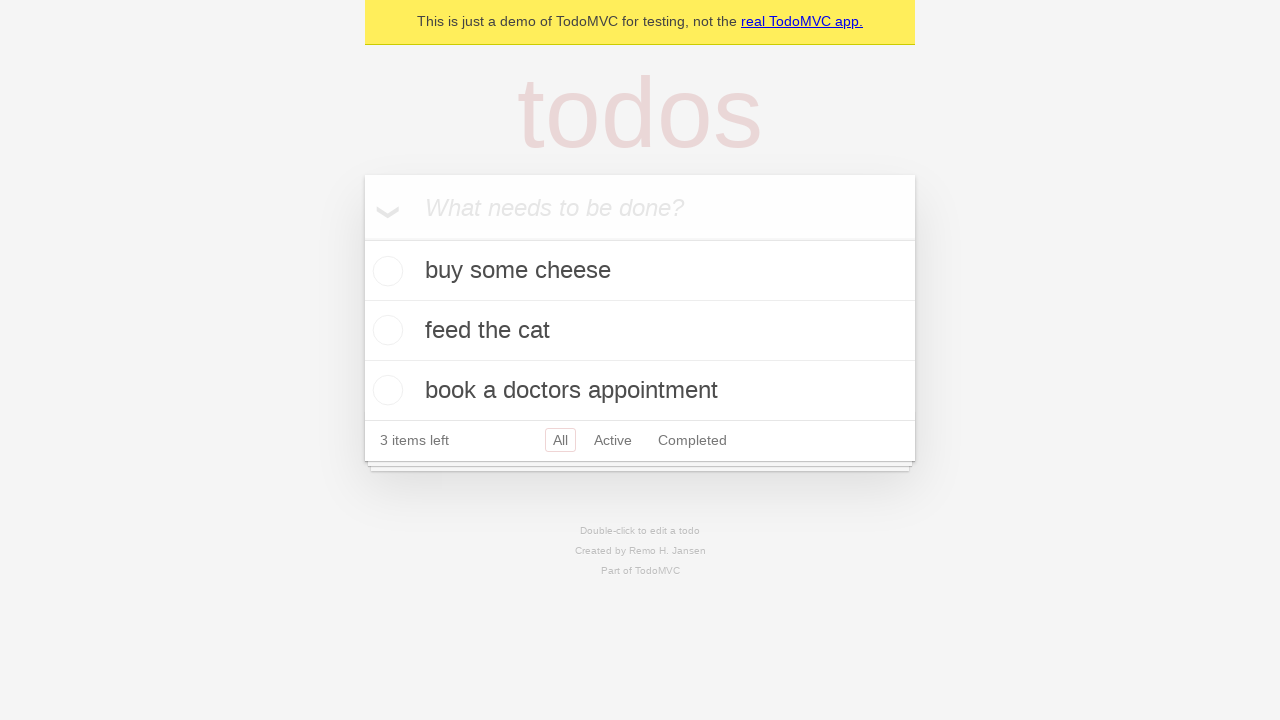

Waited for third todo item to be visible
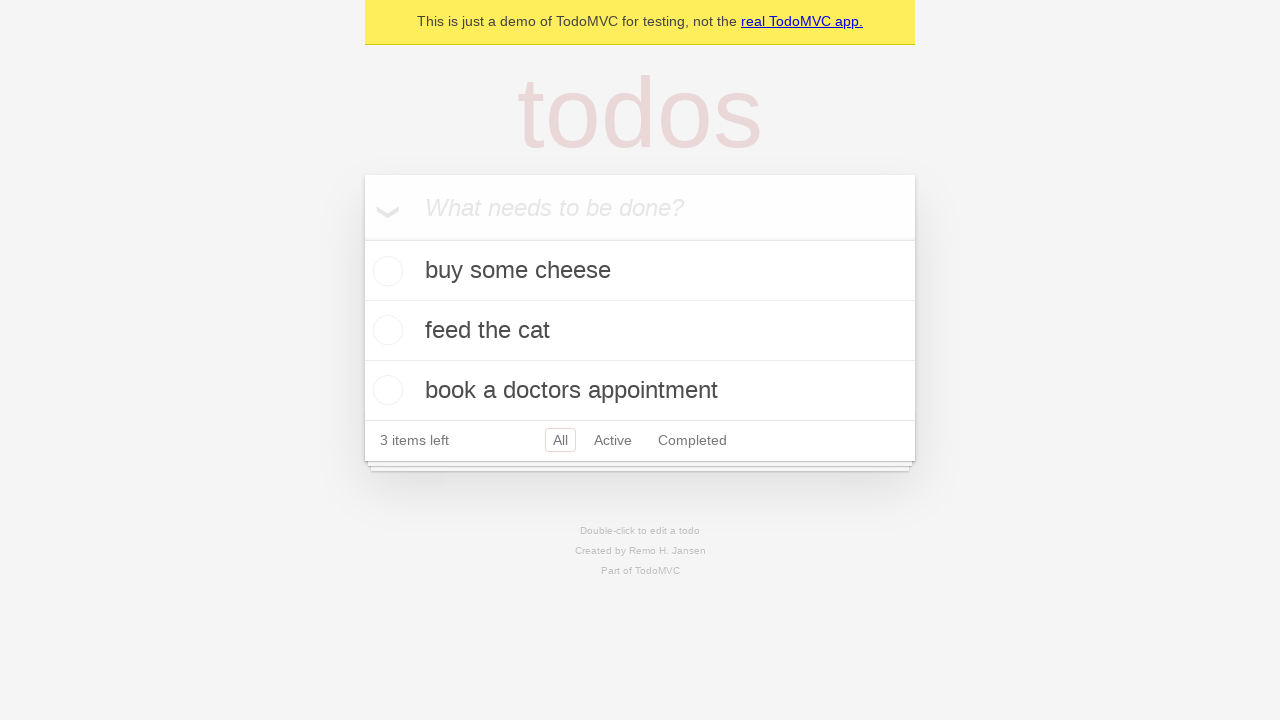

Clicked 'Mark all as complete' checkbox to mark all todos as completed at (362, 238) on internal:label="Mark all as complete"i
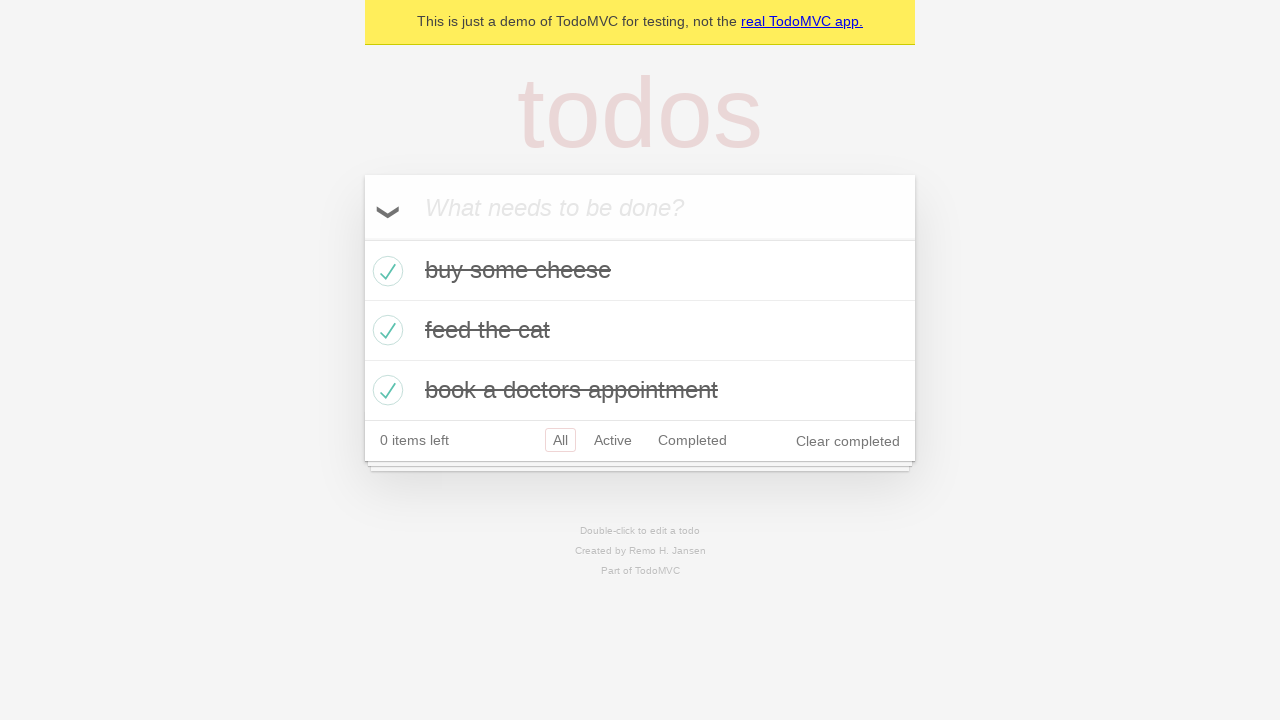

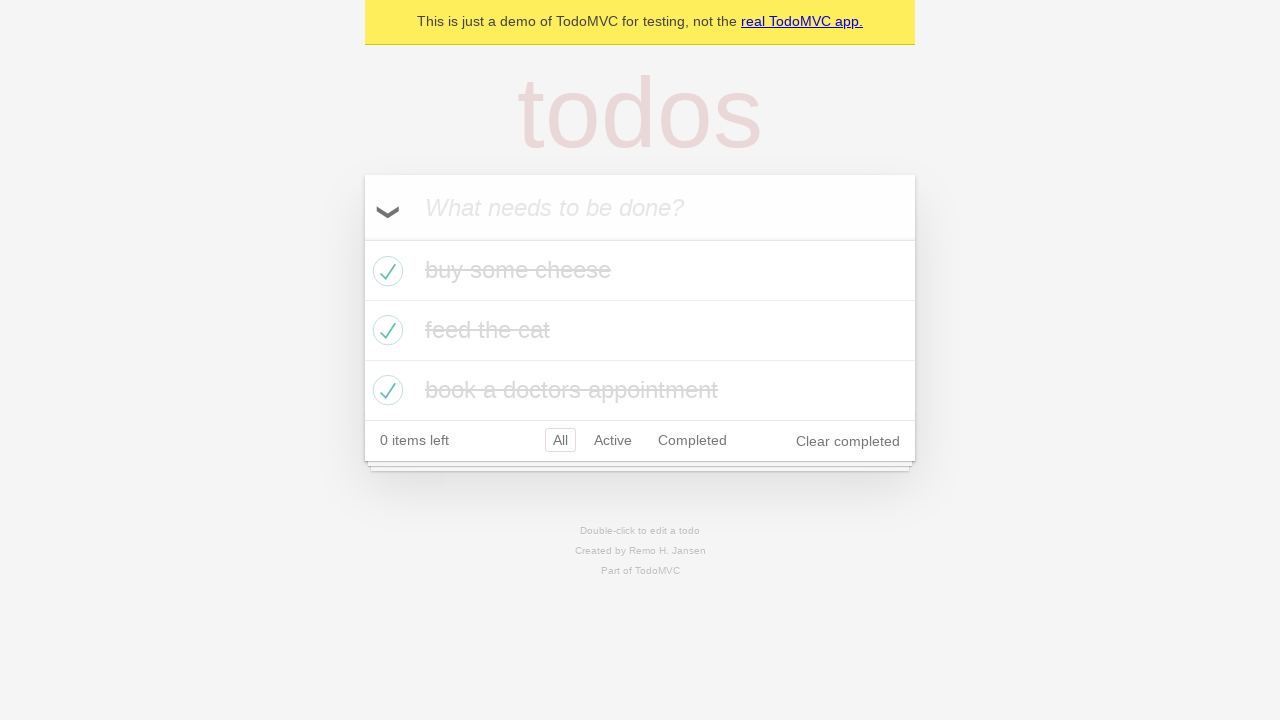